Tests e-commerce functionality by navigating to laptops category, selecting MacBook Air, adding it to cart, and viewing the cart

Starting URL: https://www.demoblaze.com/

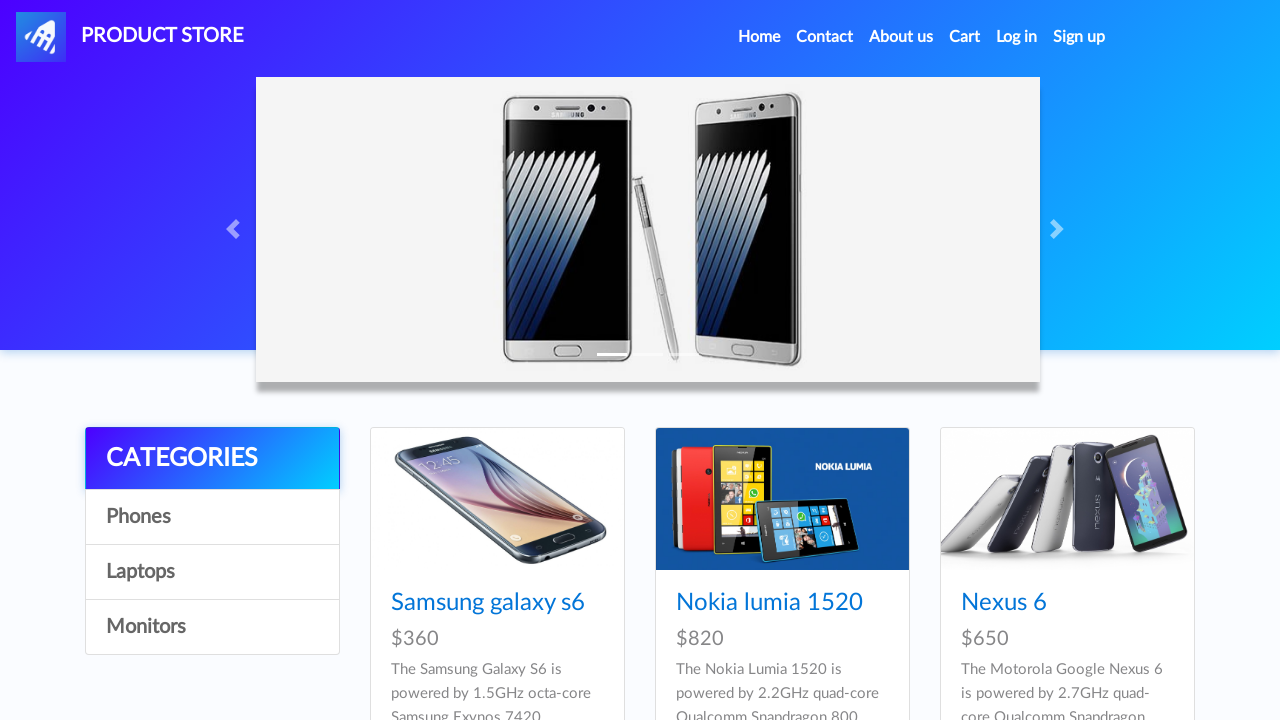

Clicked on Laptops category at (212, 572) on a:text('Laptops')
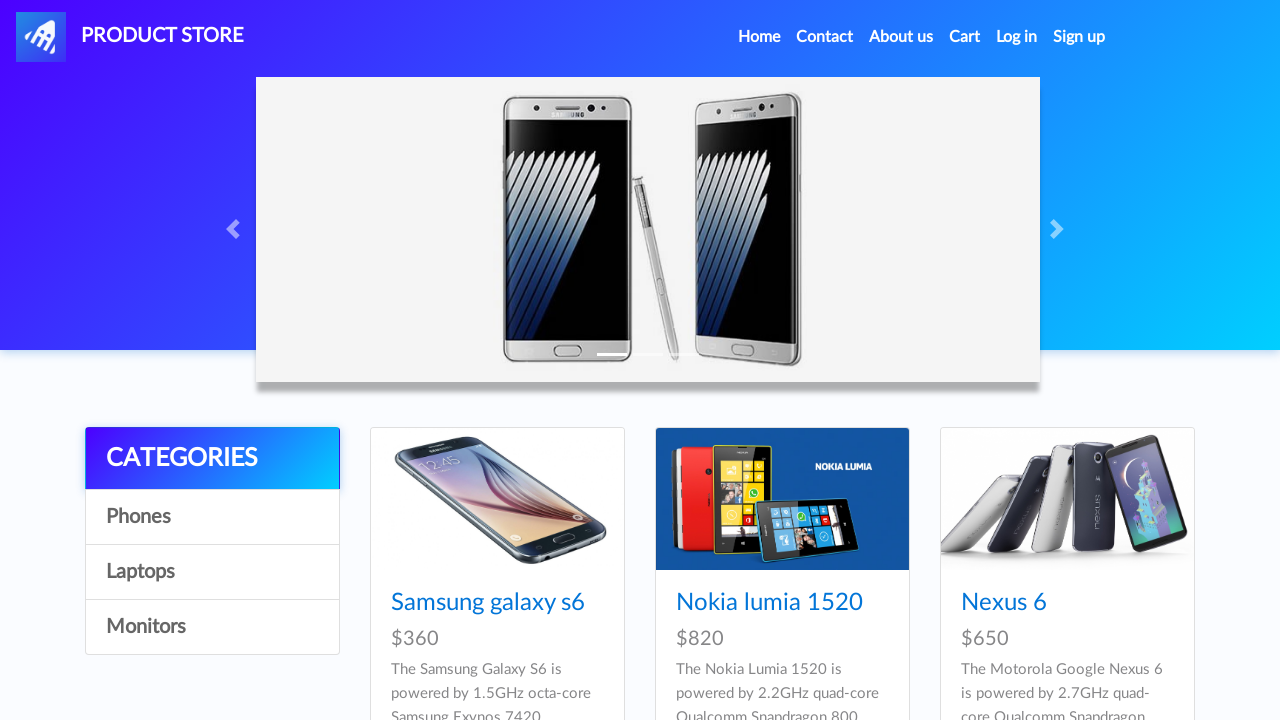

Waited 2 seconds for products to load
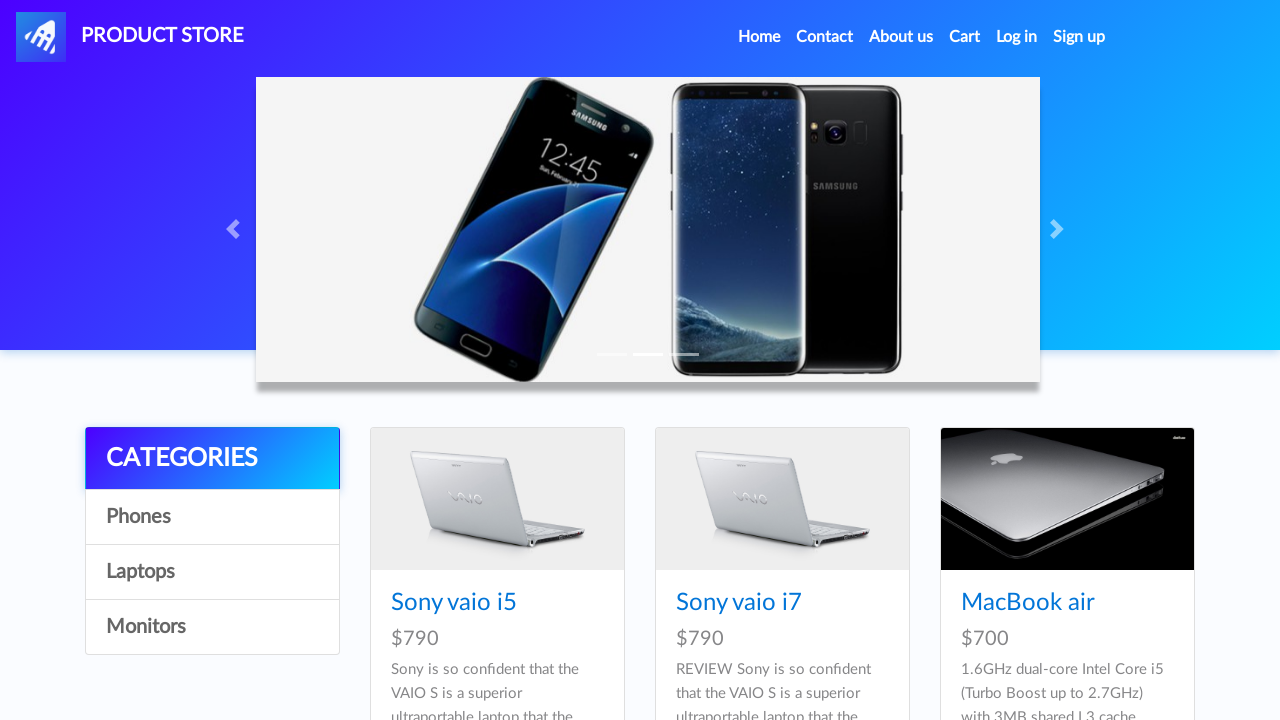

Clicked on MacBook Air product at (1028, 603) on a:text('MacBook air')
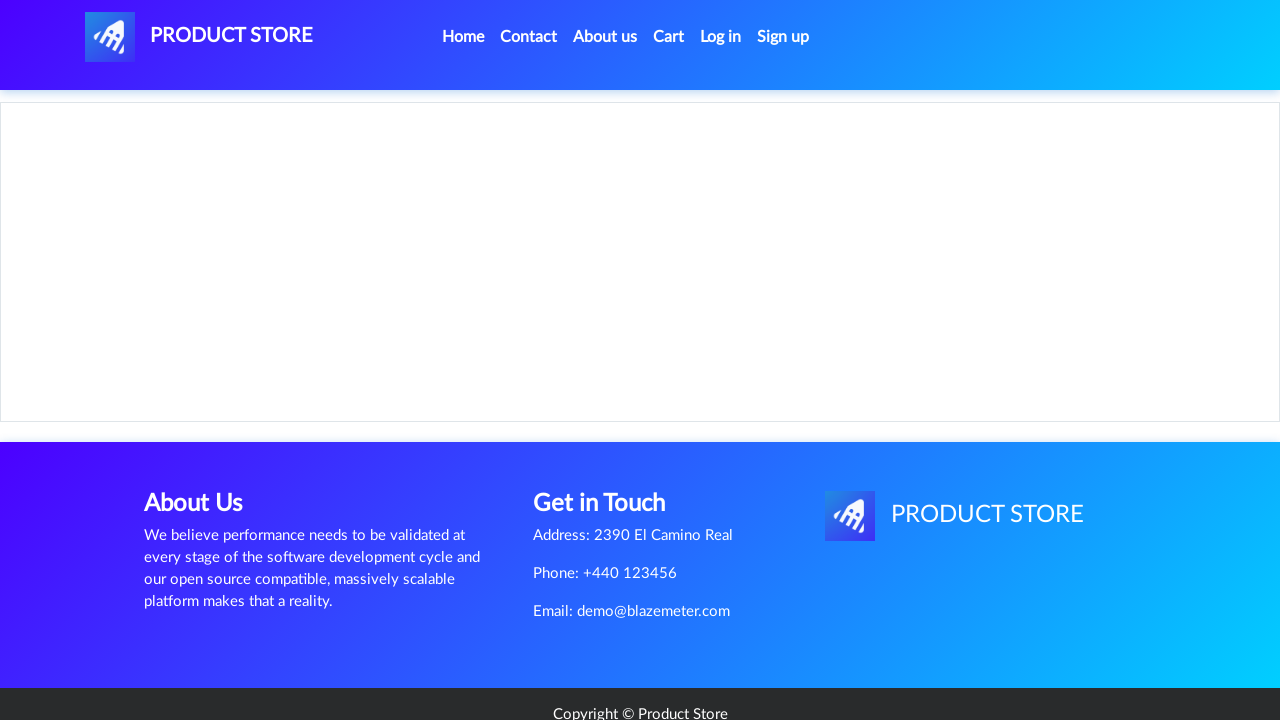

Waited 2 seconds for product page to load
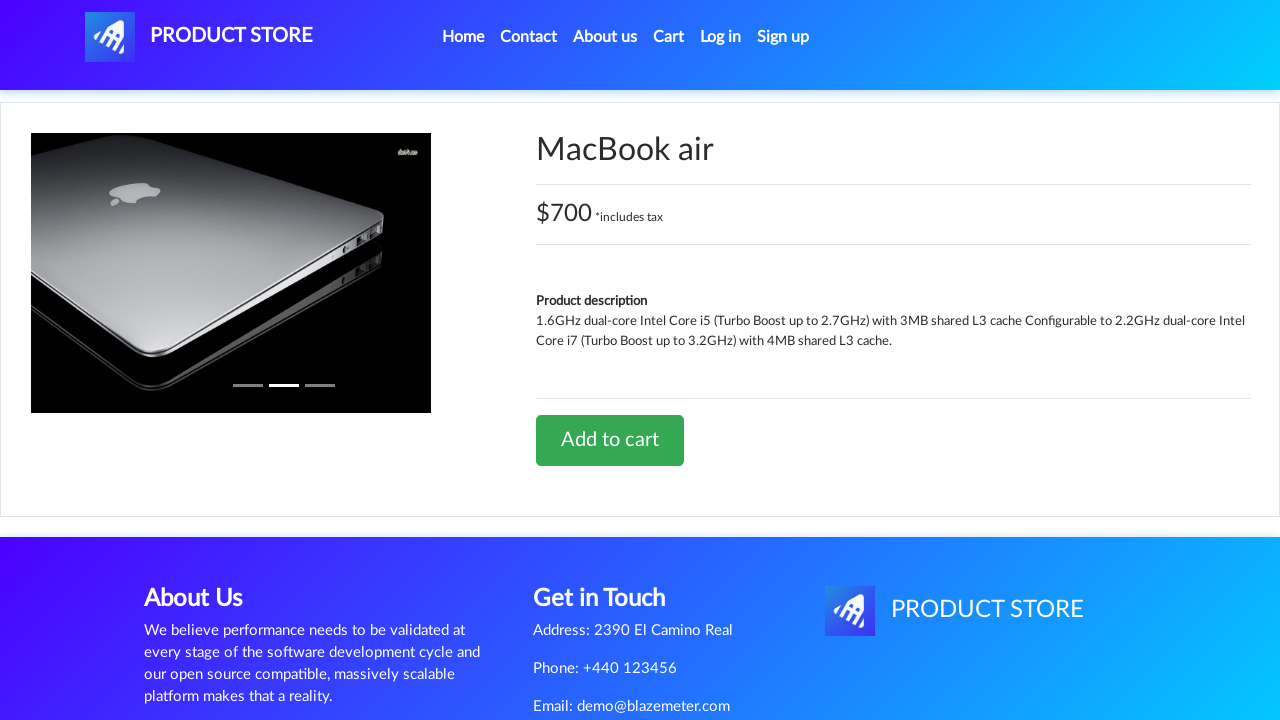

Clicked Add to cart button at (610, 440) on a.btn.btn-success
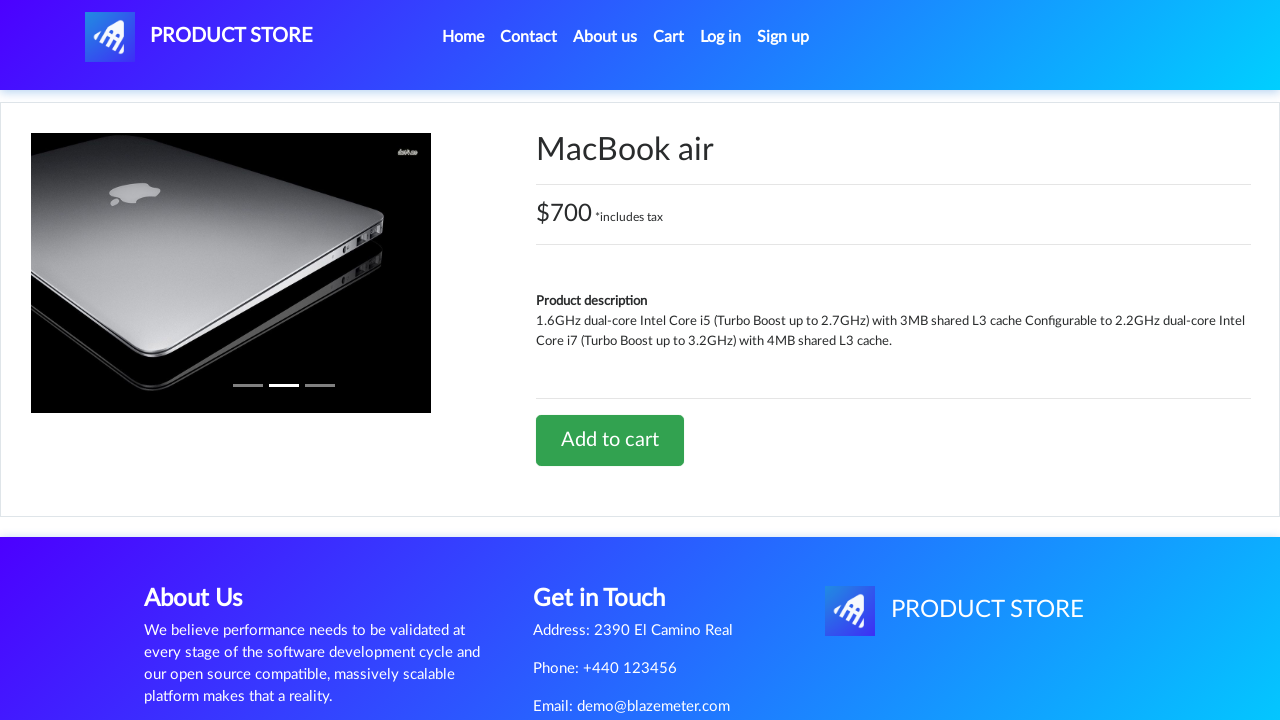

Set up dialog handler to accept alerts
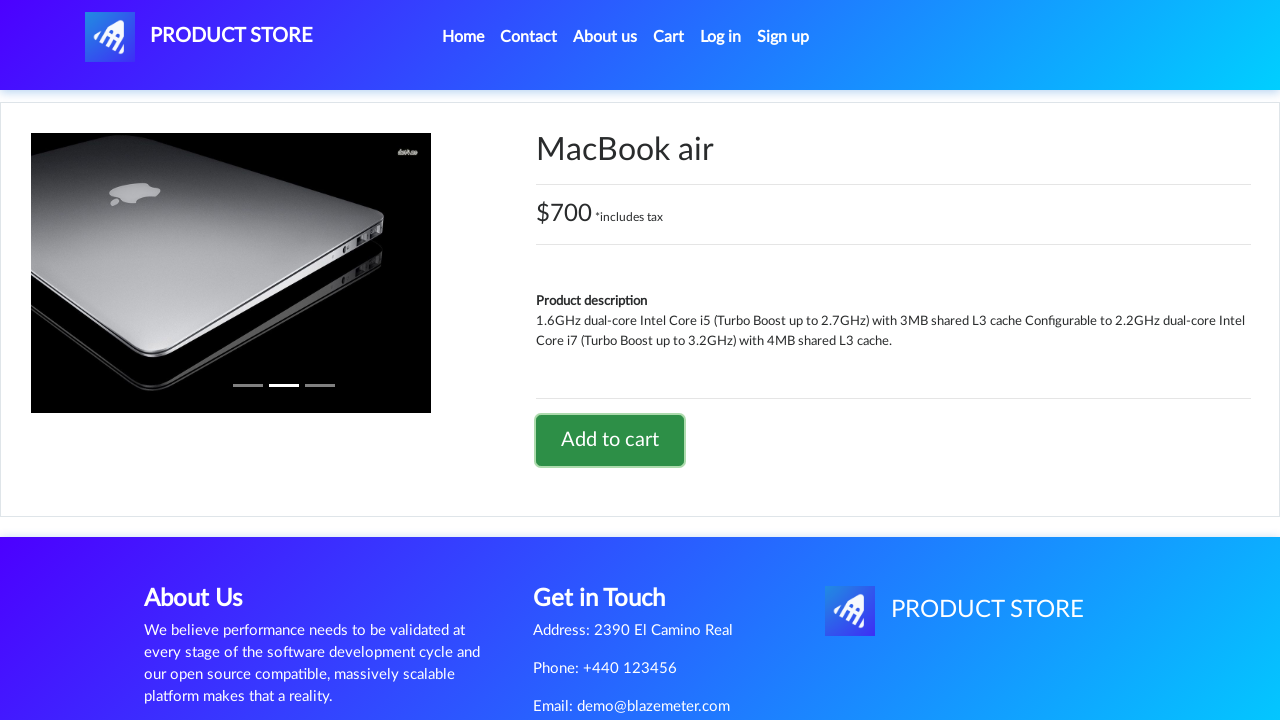

Waited 1 second after adding to cart
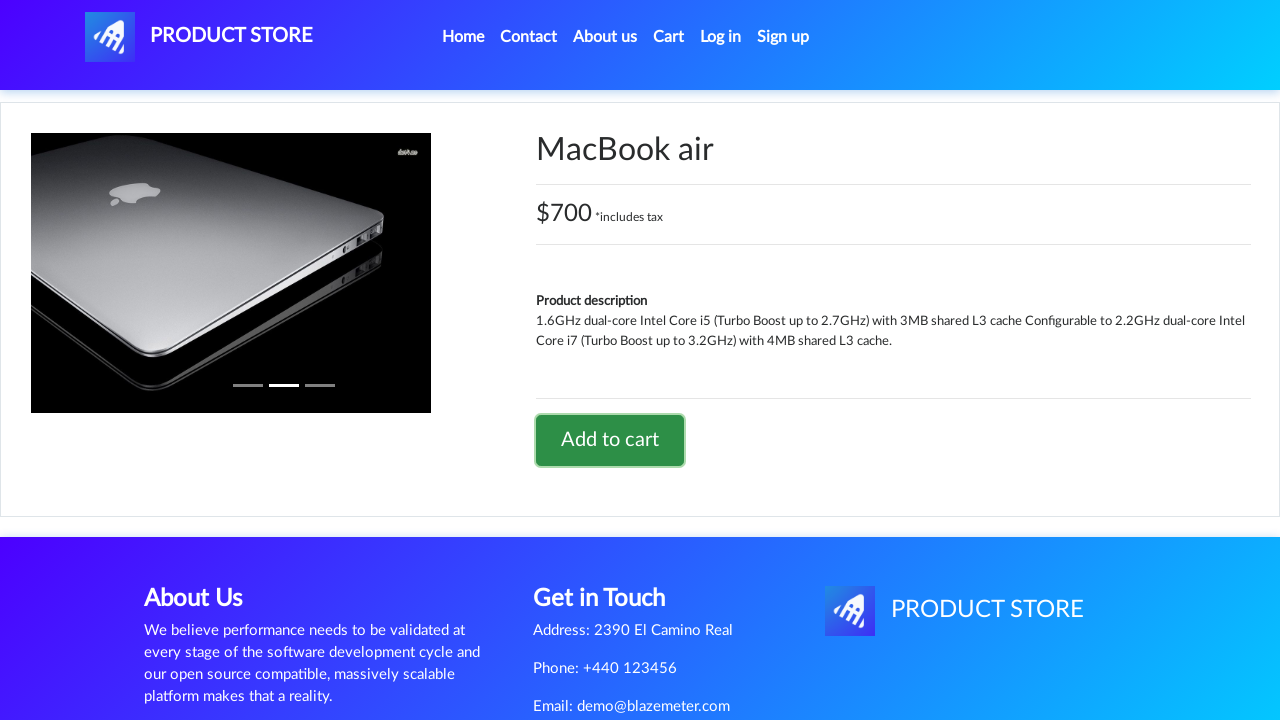

Clicked on Cart link at (669, 37) on a:text('Cart')
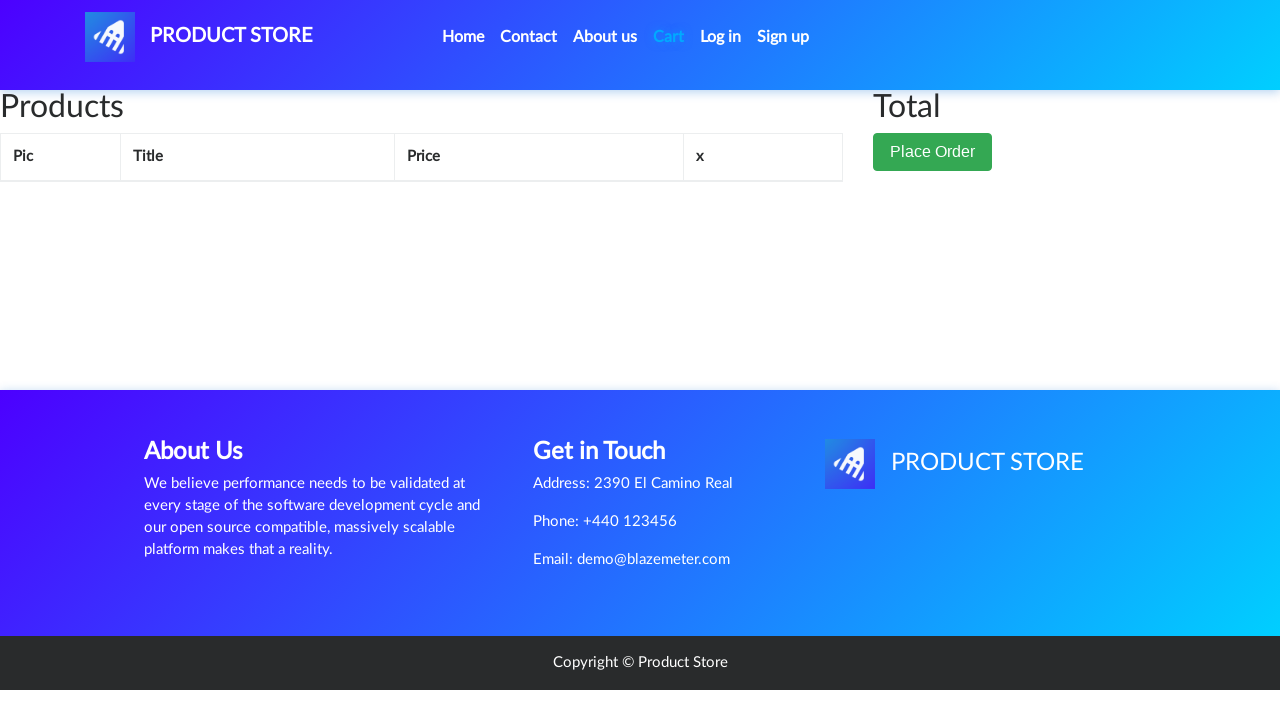

Cart loaded and product details are visible
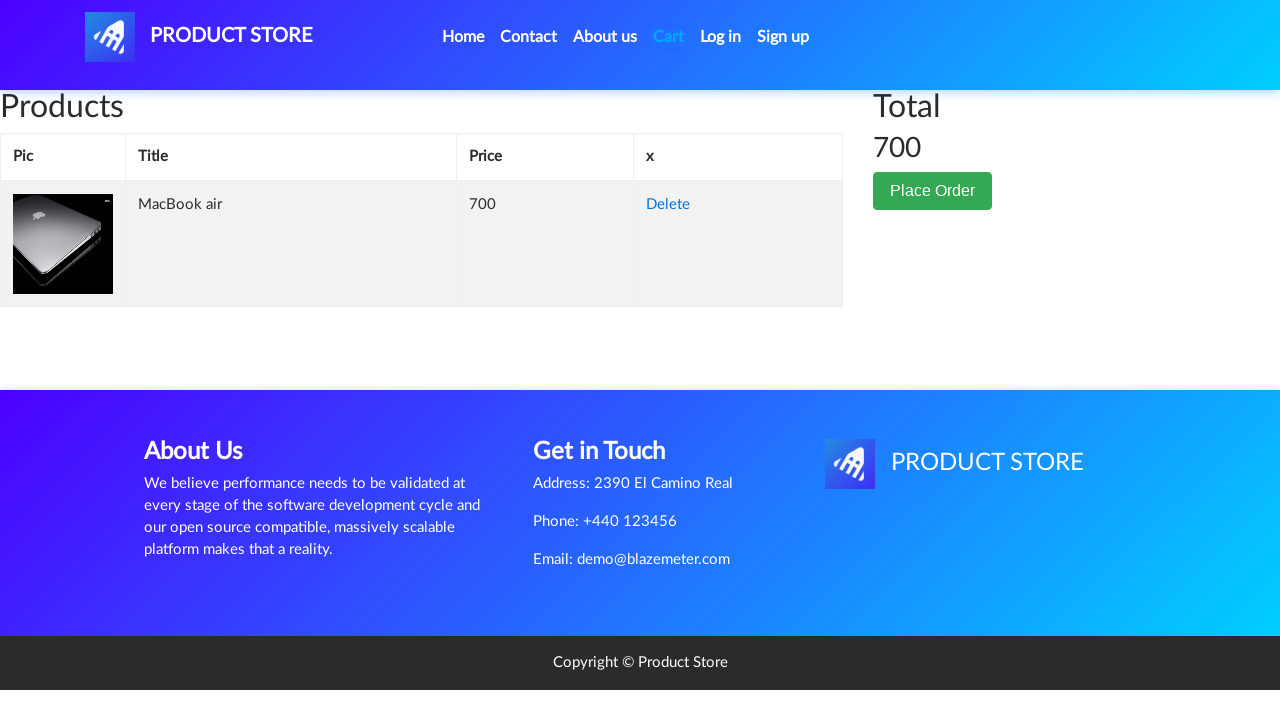

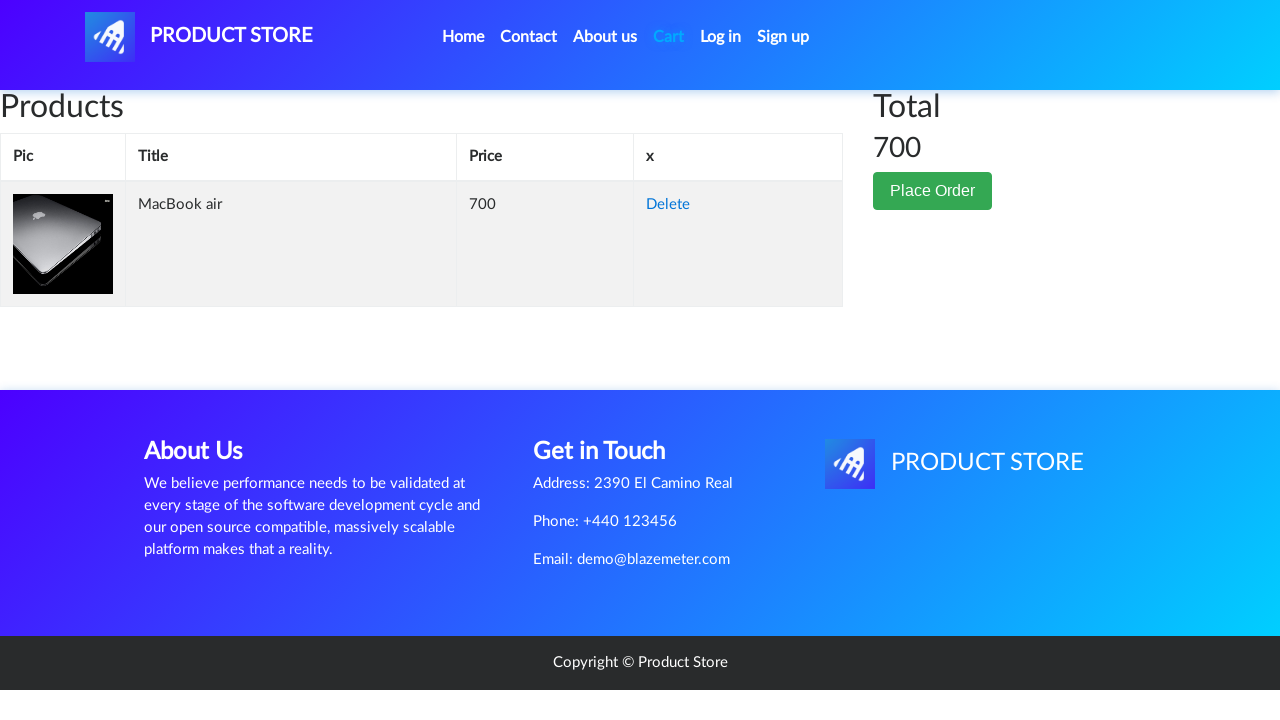